Tests the search functionality on Python.org by entering a search term, clicking the search button, and verifying search results are displayed.

Starting URL: https://python.org/

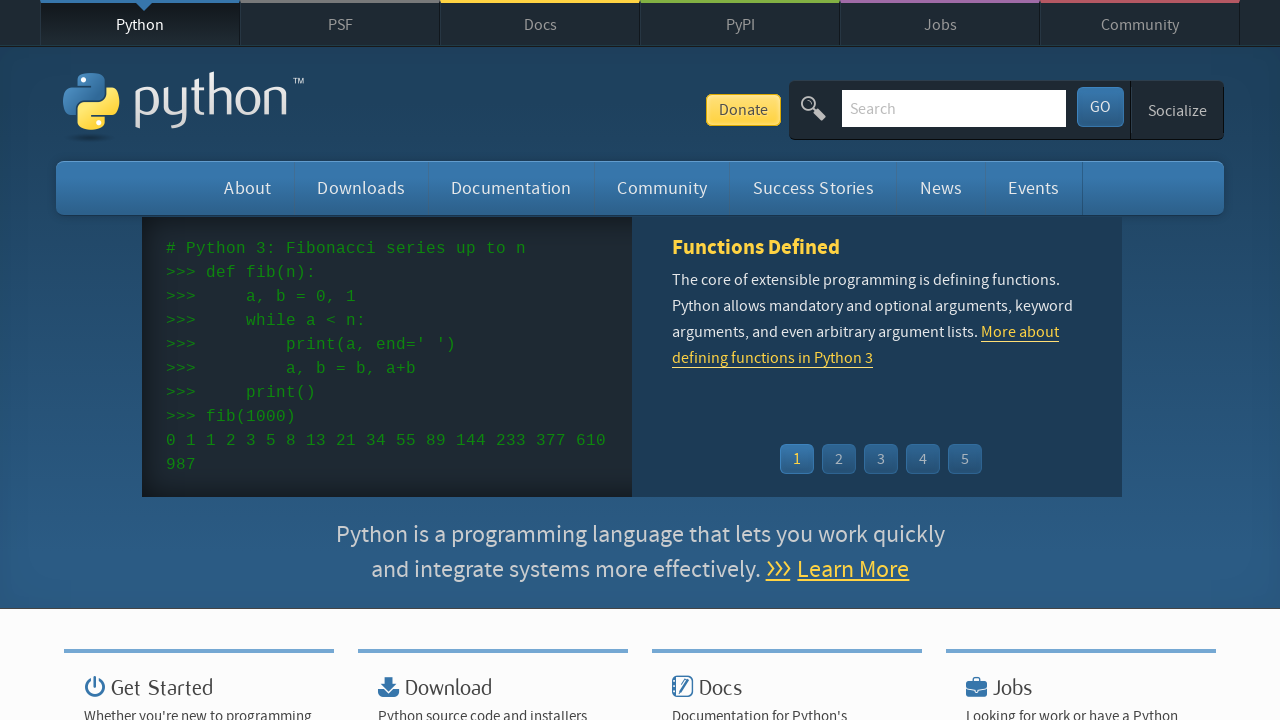

Filled search field with 'Selenium' on input[name='q']
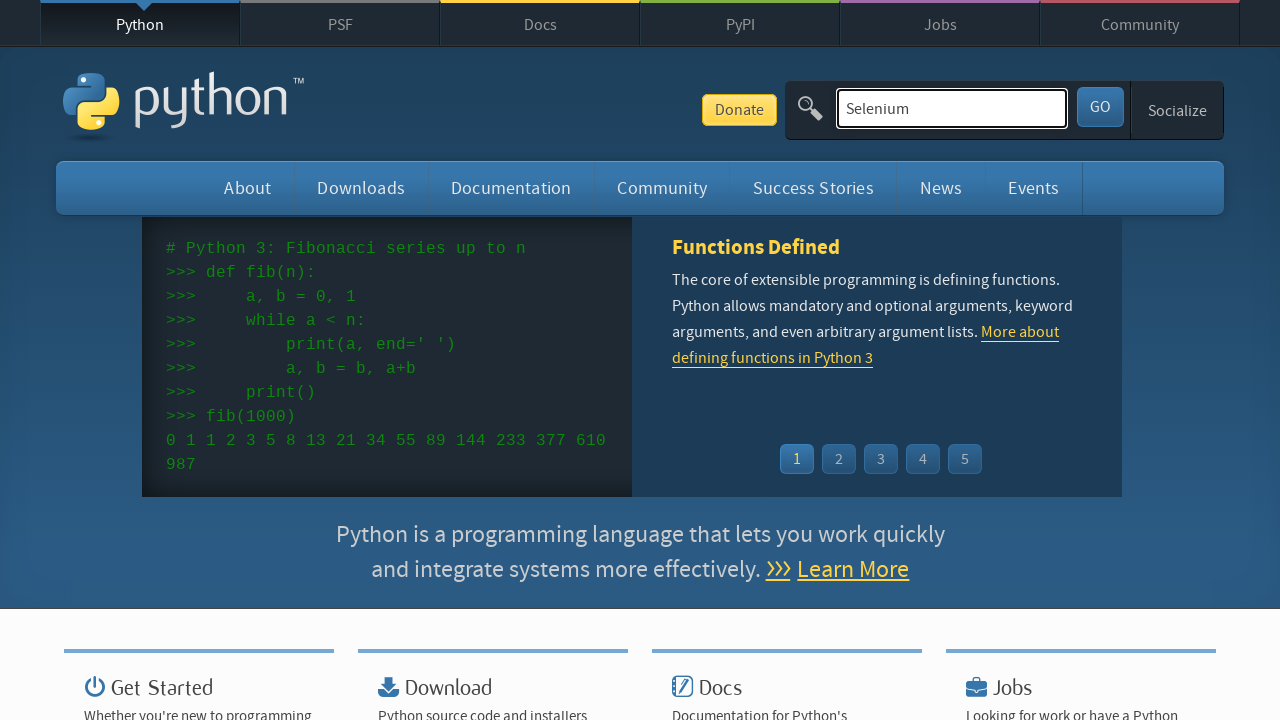

Clicked search submit button at (1100, 107) on button[type='submit']
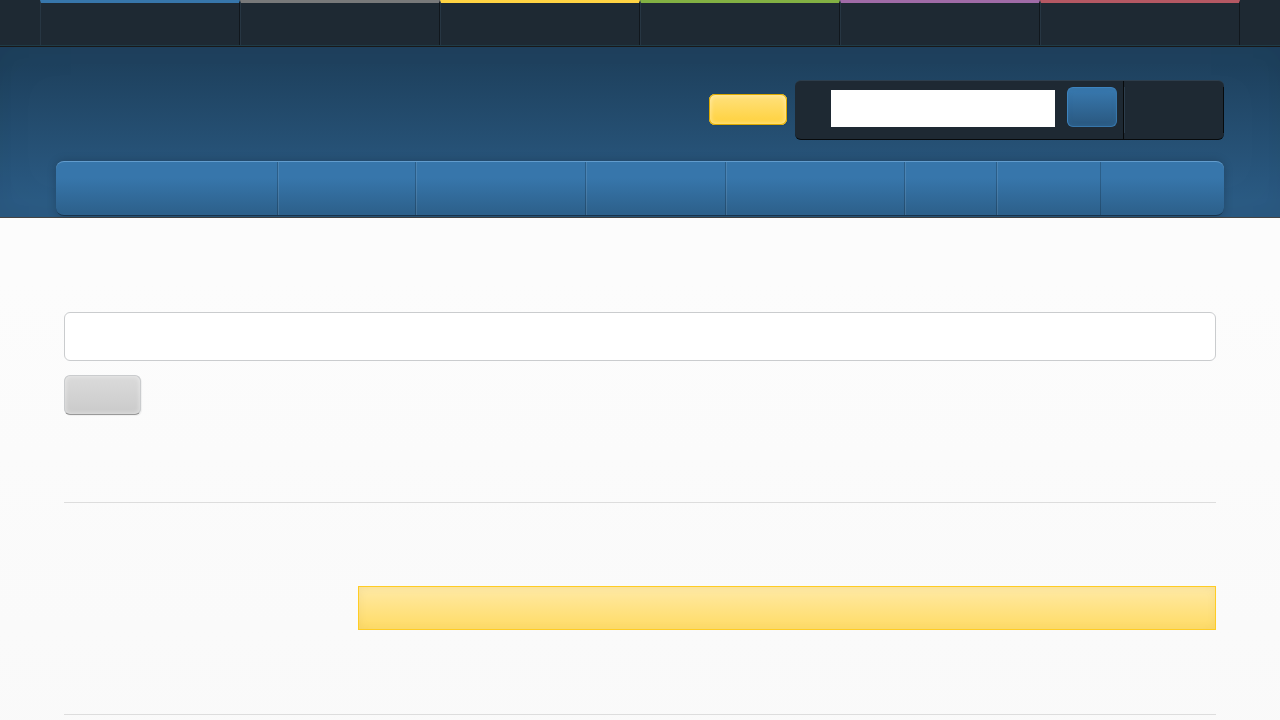

Search results loaded successfully
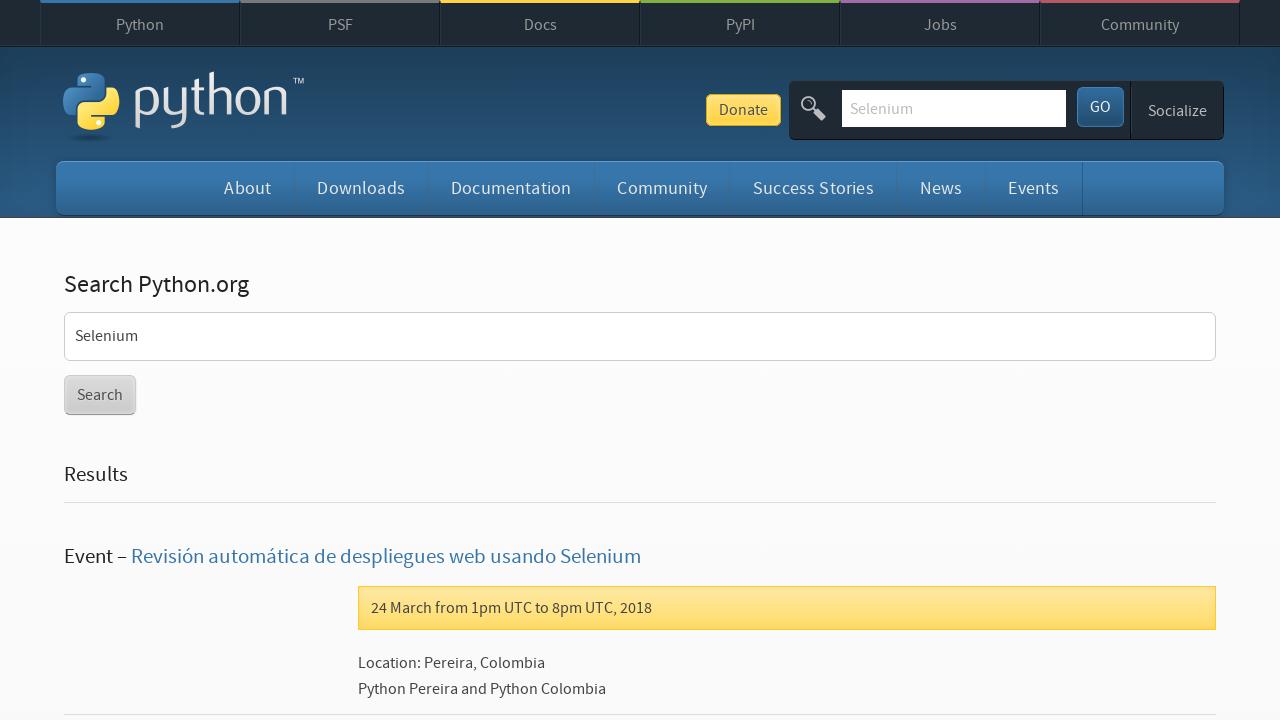

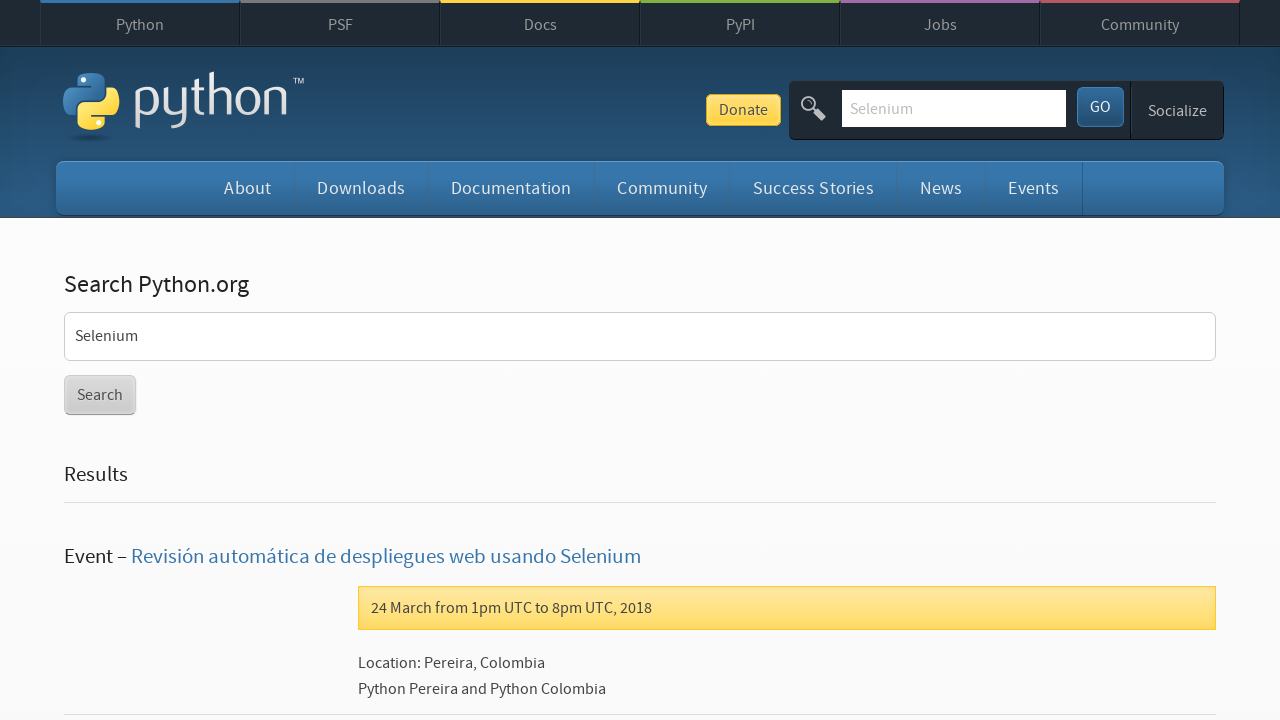